Tests that a single click on the double-click button does not trigger the double-click output message

Starting URL: https://demoqa.com/buttons

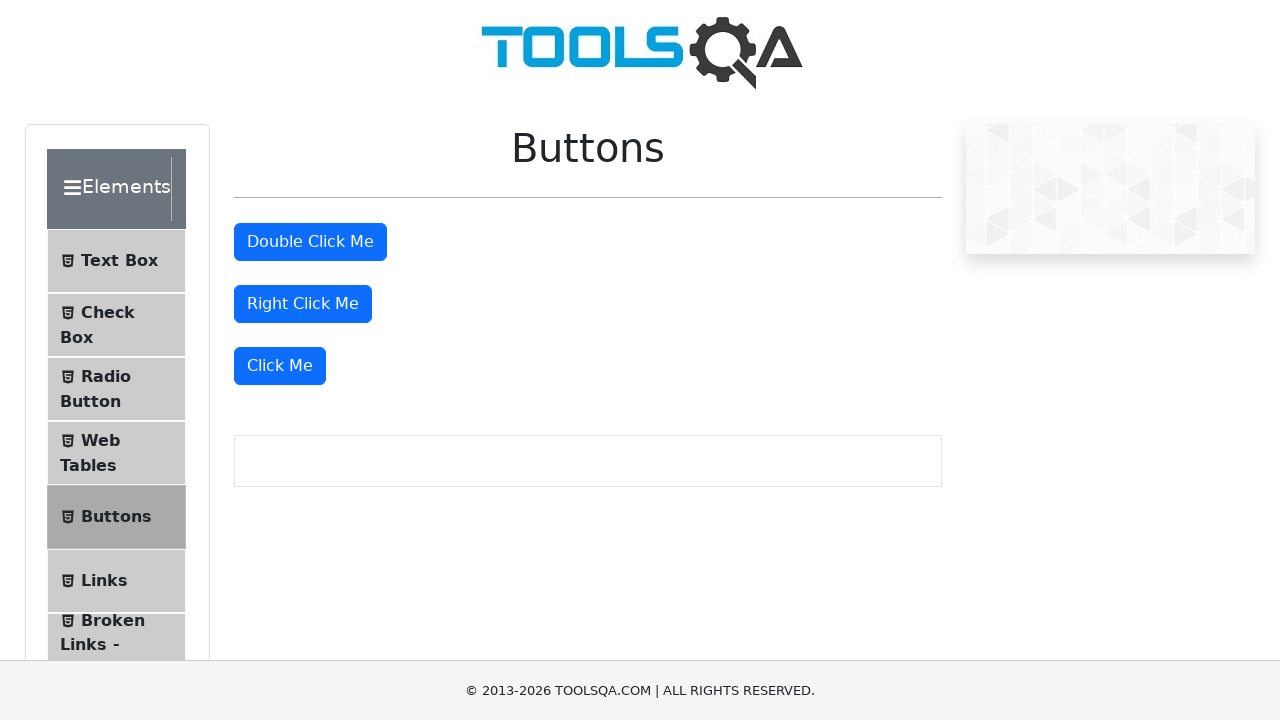

Navigated to DemoQA buttons page
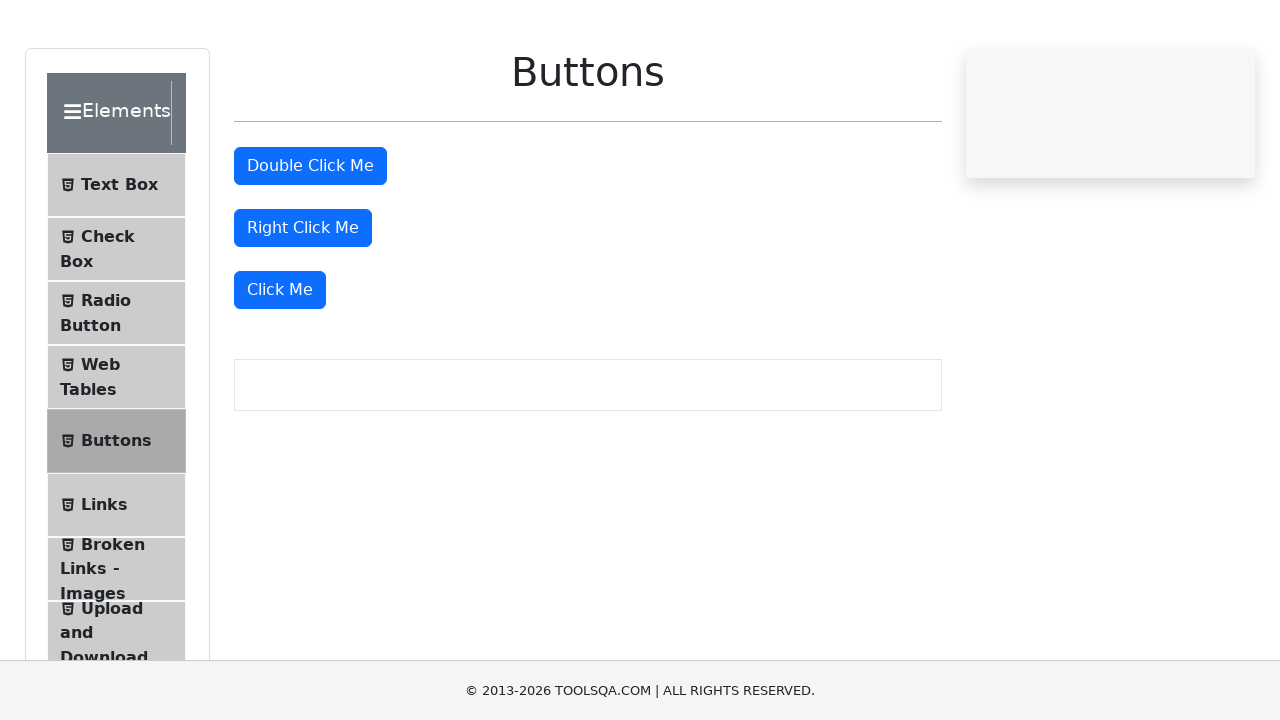

Performed single click on double-click button at (310, 242) on #doubleClickBtn
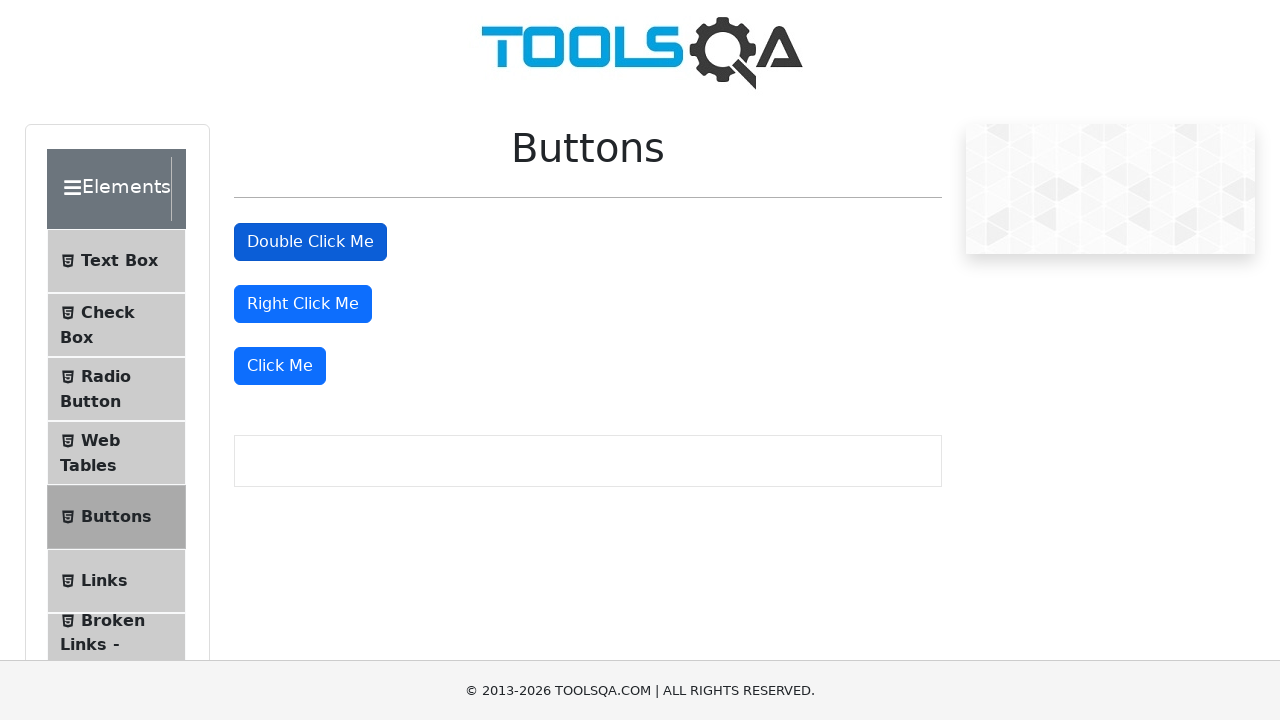

Verified that double-click message did not appear after single click
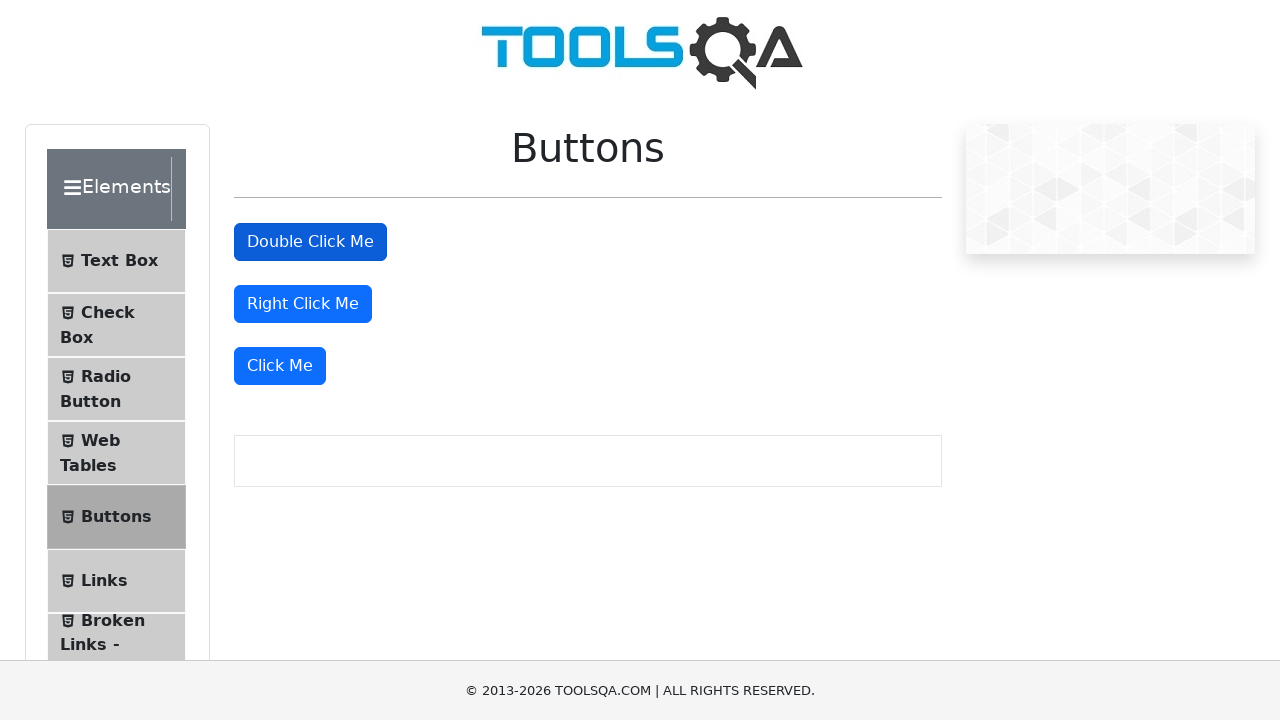

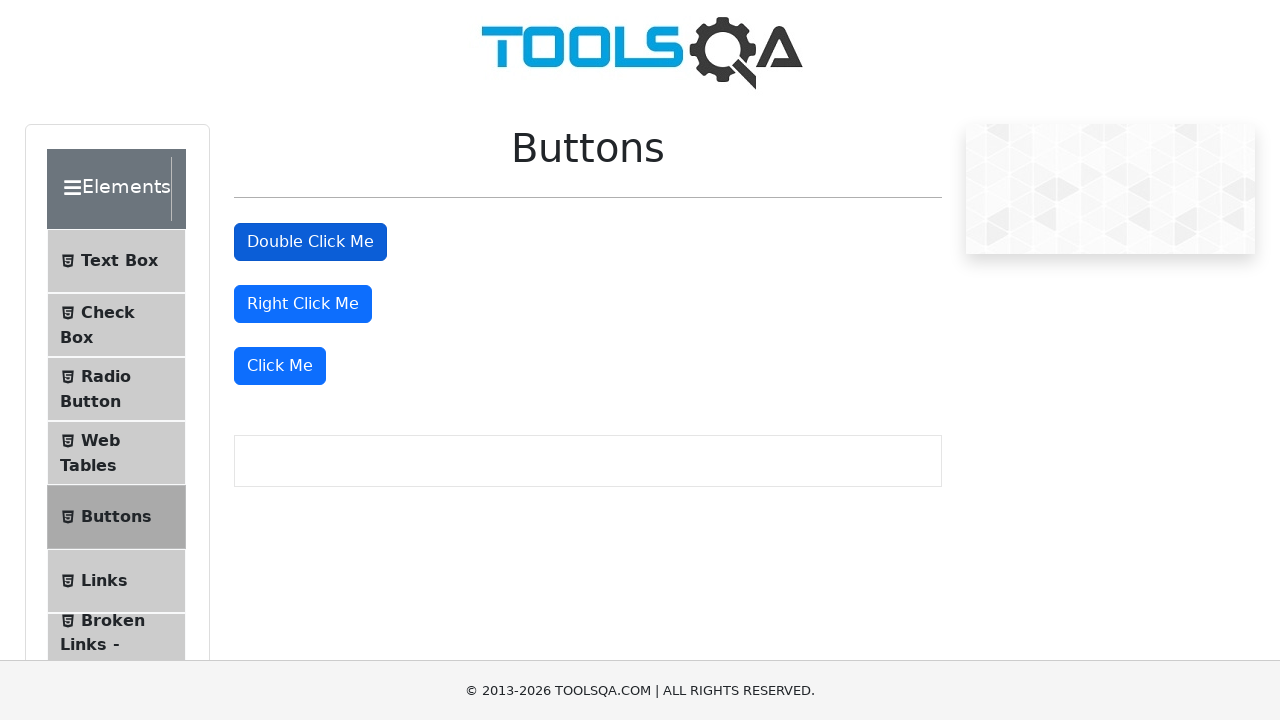